Navigates to the Python.org homepage and verifies that the upcoming events section is displayed with event listings.

Starting URL: https://www.python.org/

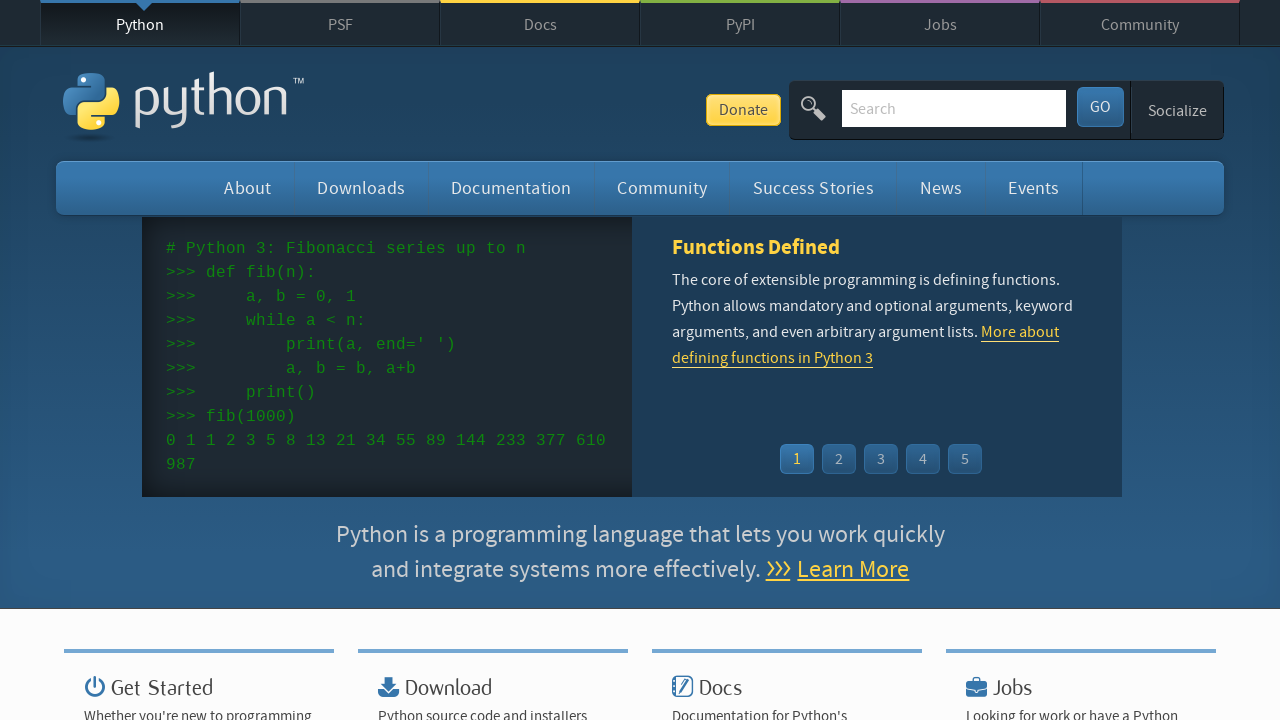

Navigated to https://www.python.org/
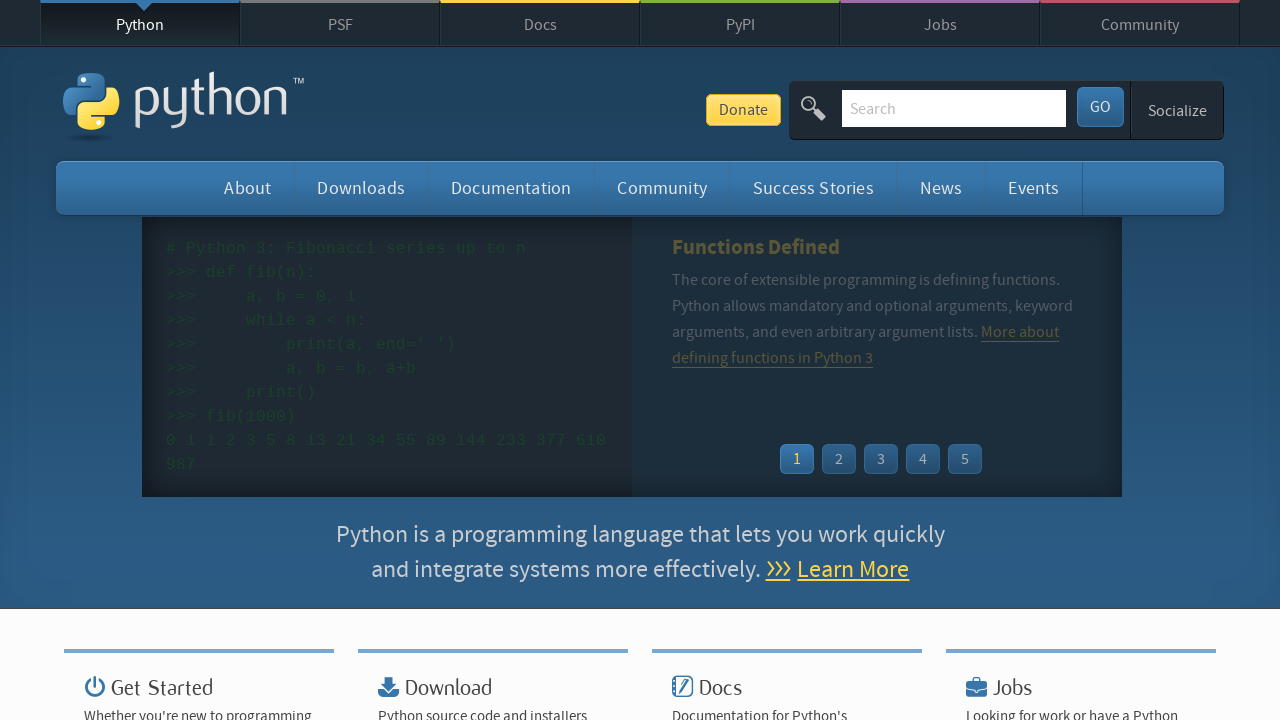

Upcoming events section loaded
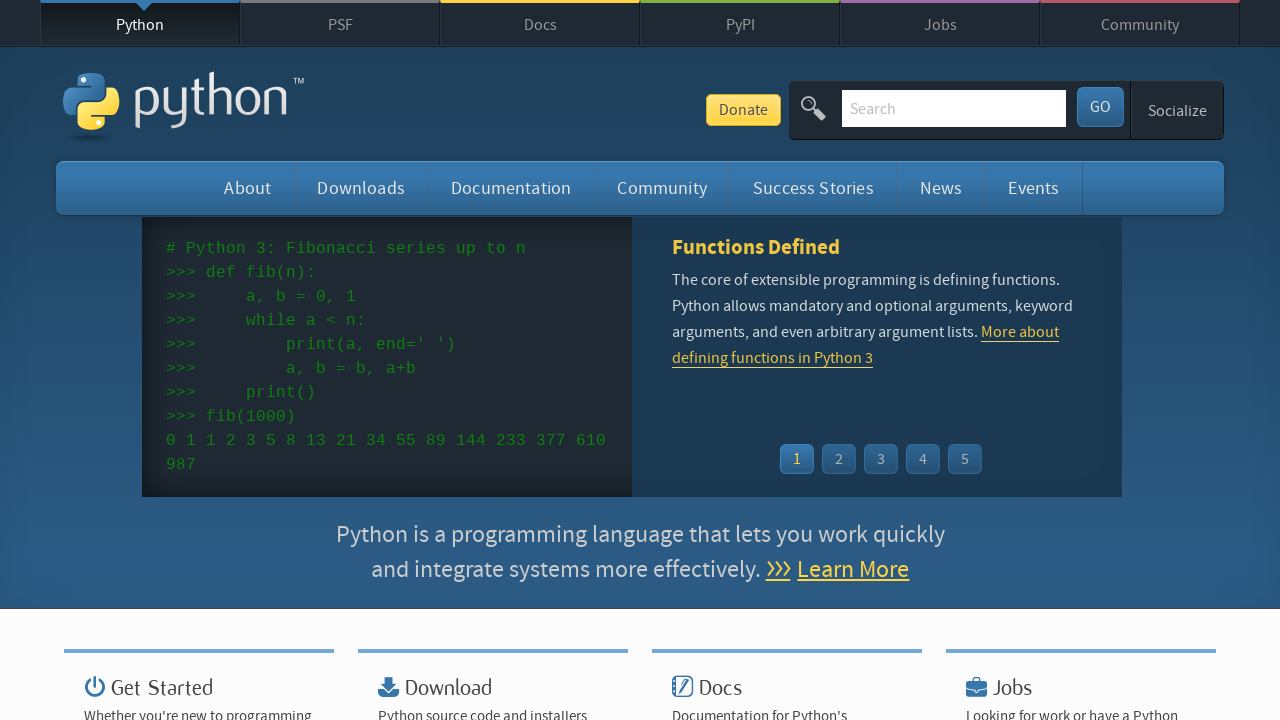

Located event items in the upcoming events section
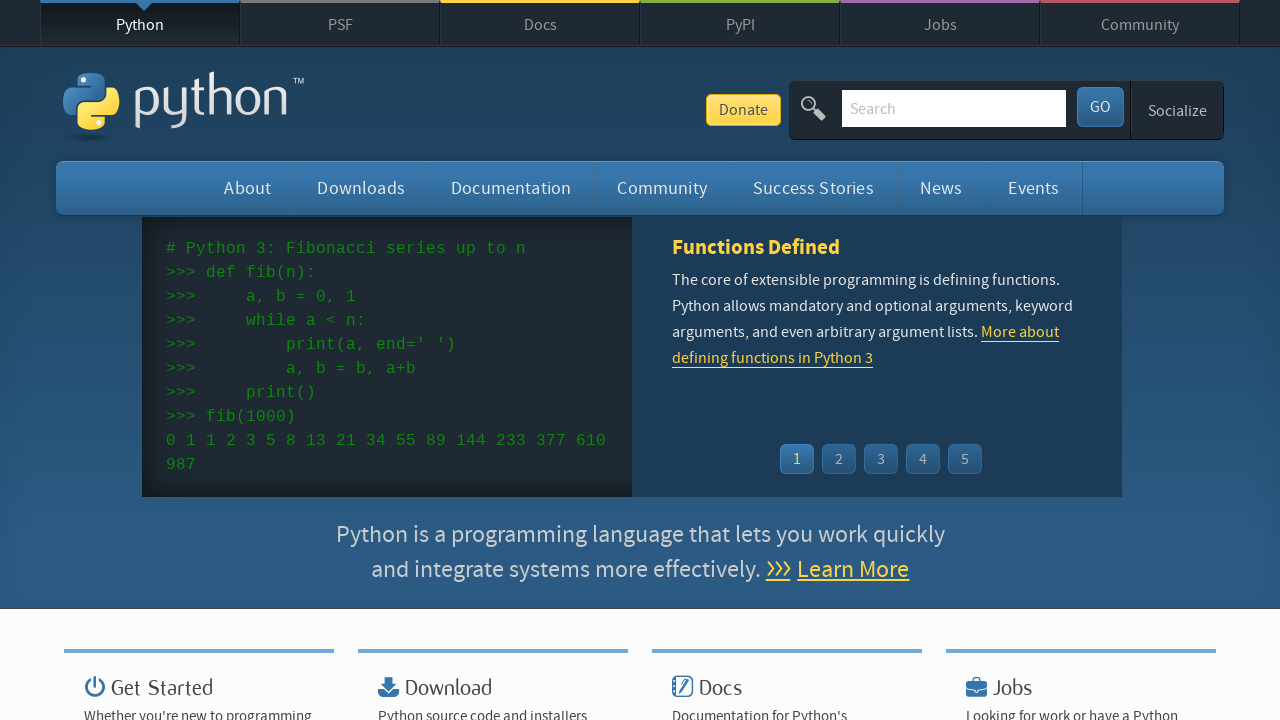

Verified that at least one upcoming event is displayed (found 6 events)
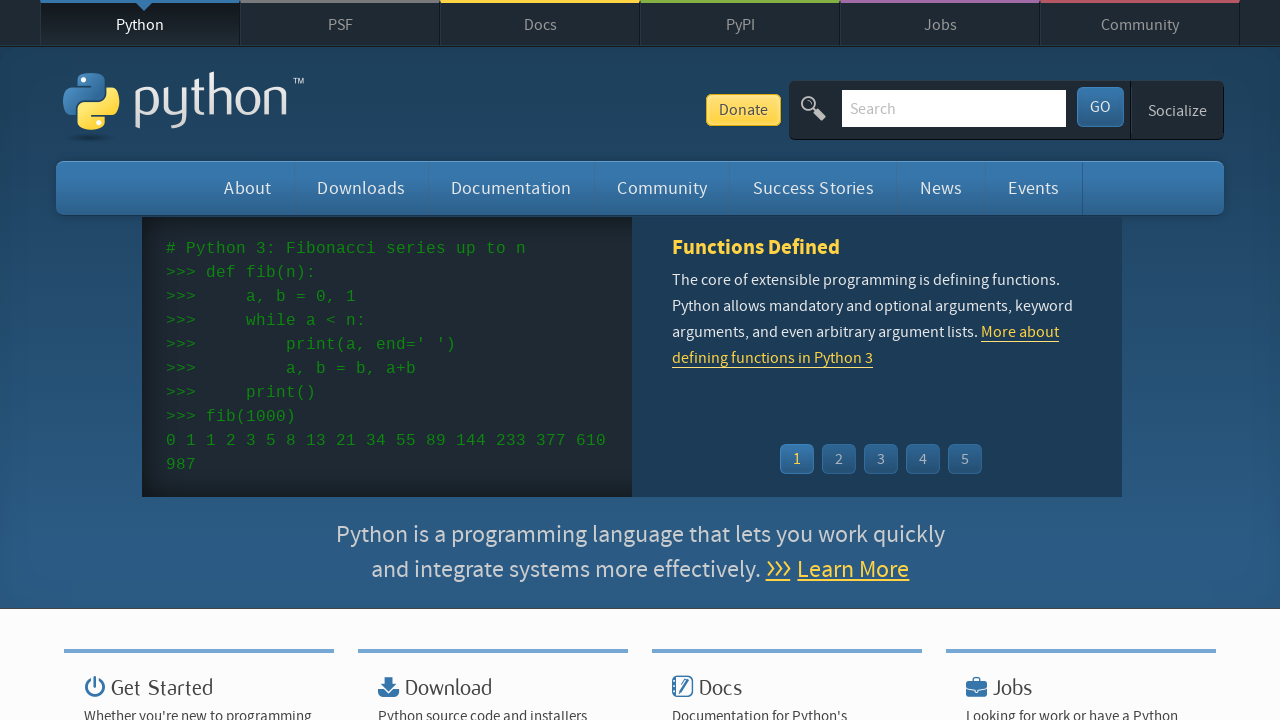

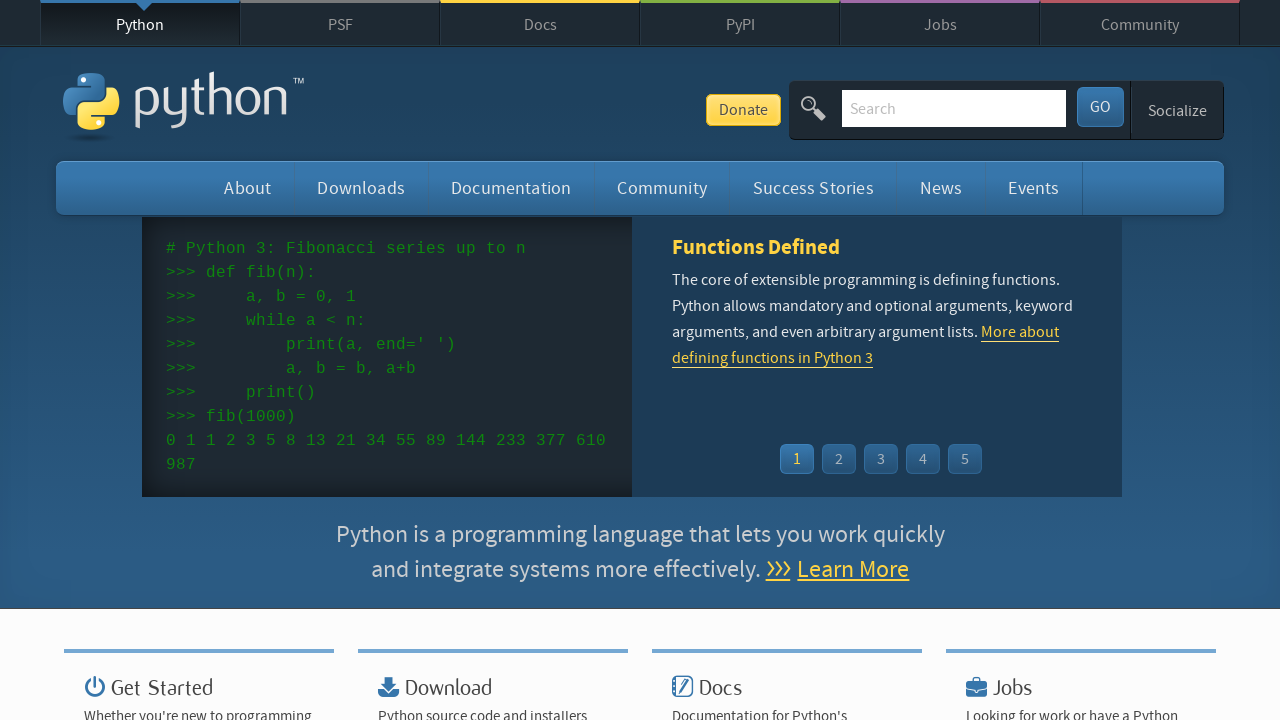